Tests date picker functionality on a demo page by setting values in two date picker fields using JavaScript execution to directly set input values.

Starting URL: http://demo.automationtesting.in/Datepicker.html

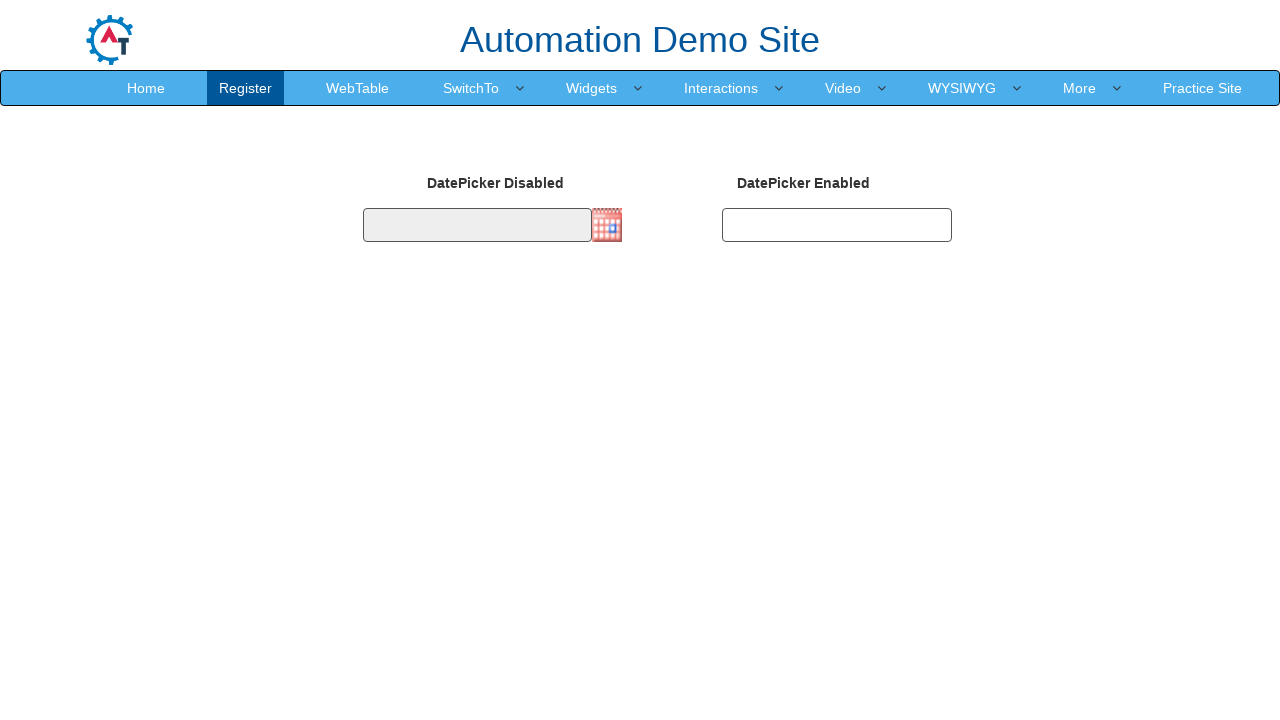

Set first date picker value to 31/12/2021 using JavaScript
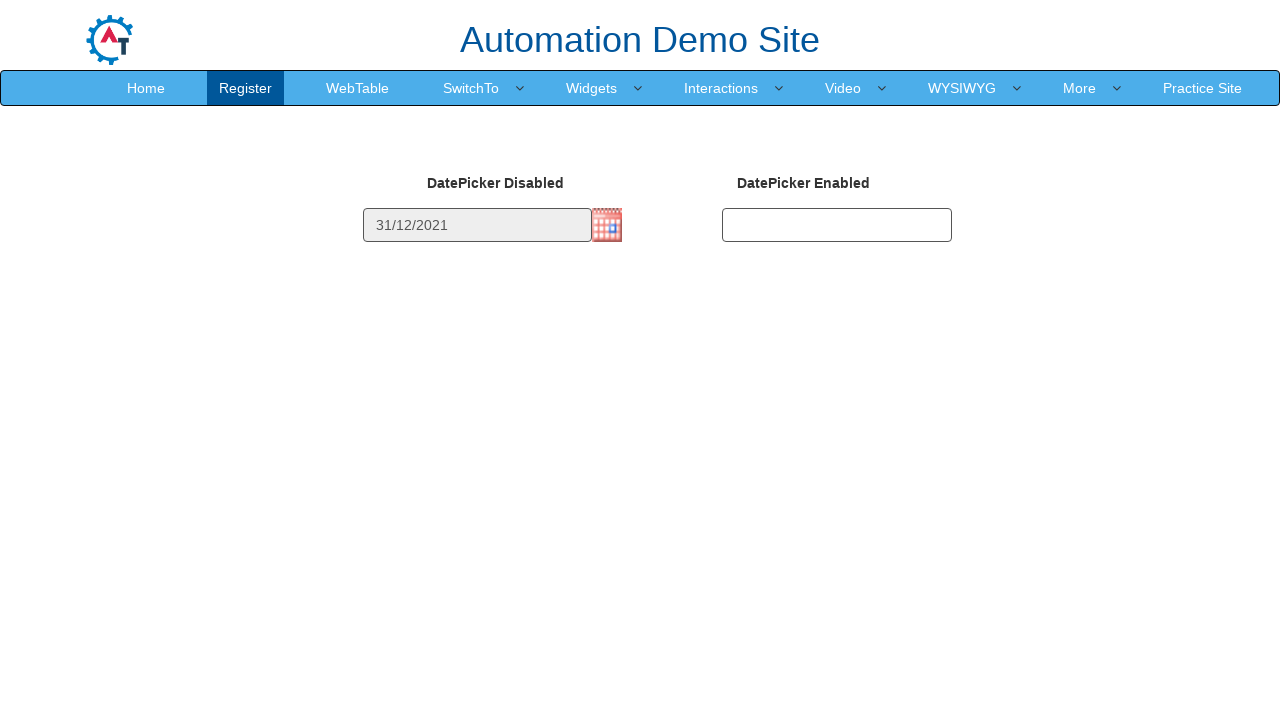

Set second date picker value to 01/01/2022 using JavaScript
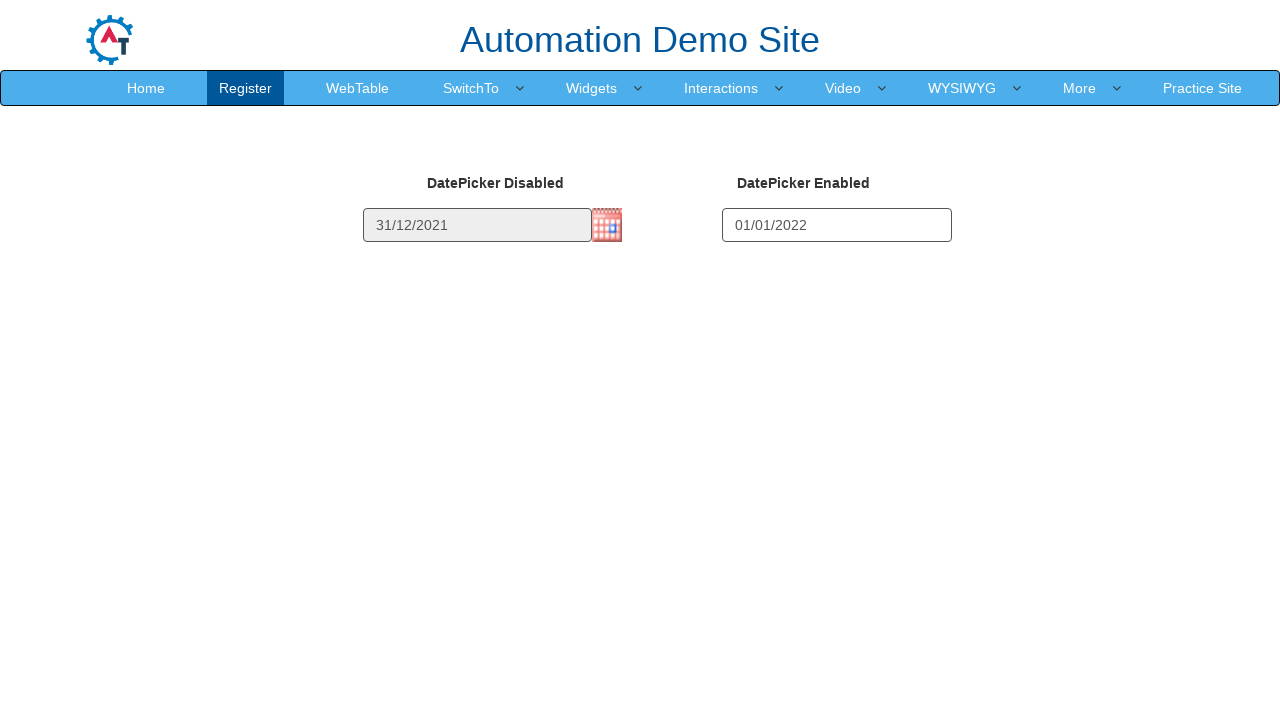

Waited 500ms for date picker values to be set
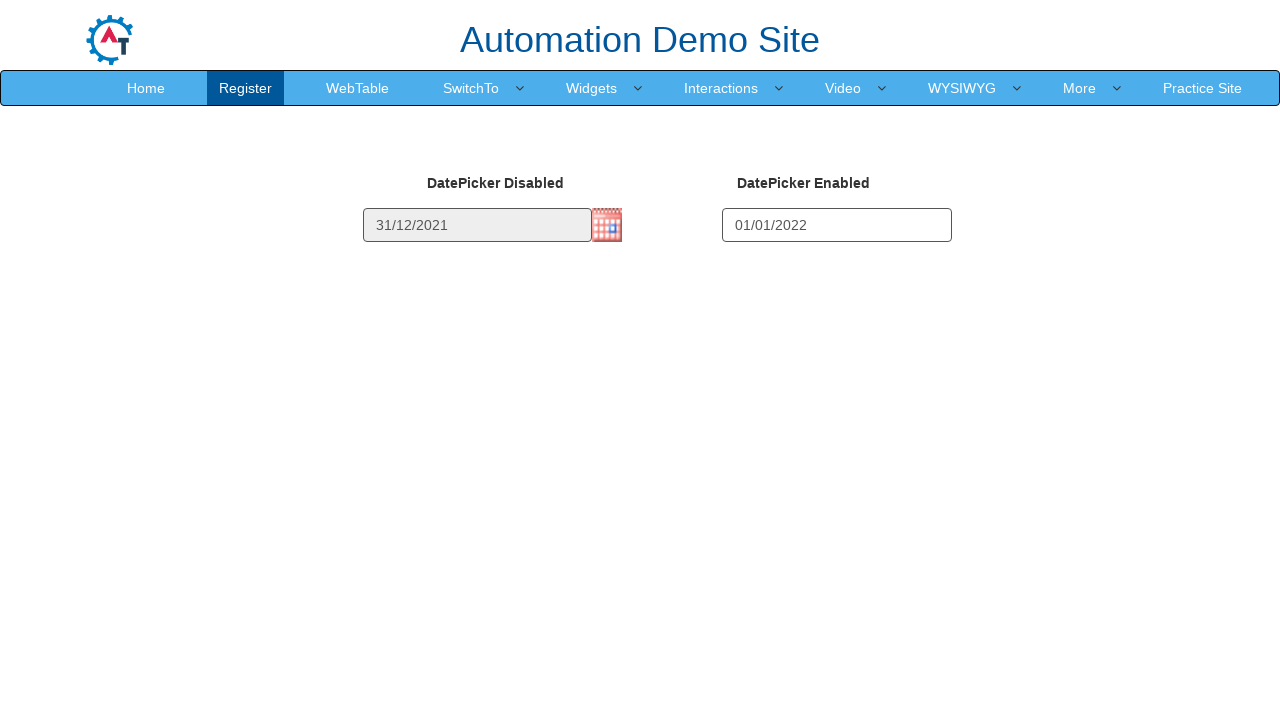

First date picker field is visible and loaded
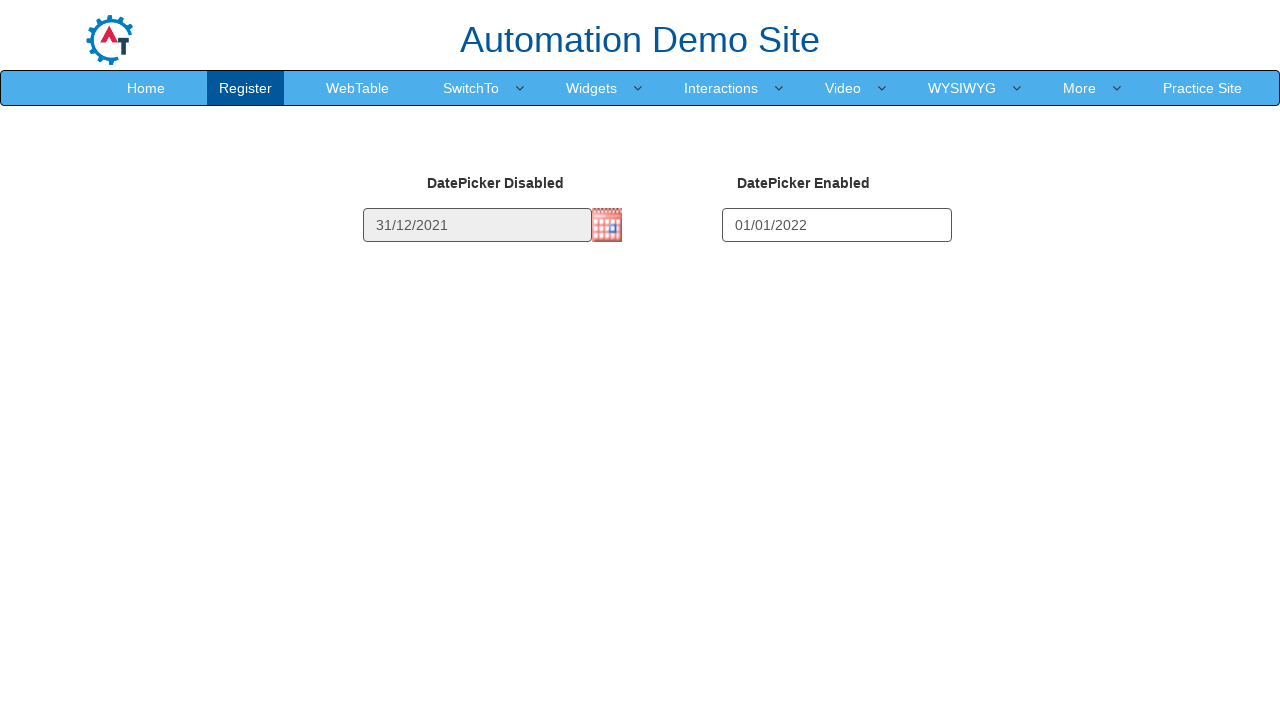

Second date picker field is visible and loaded
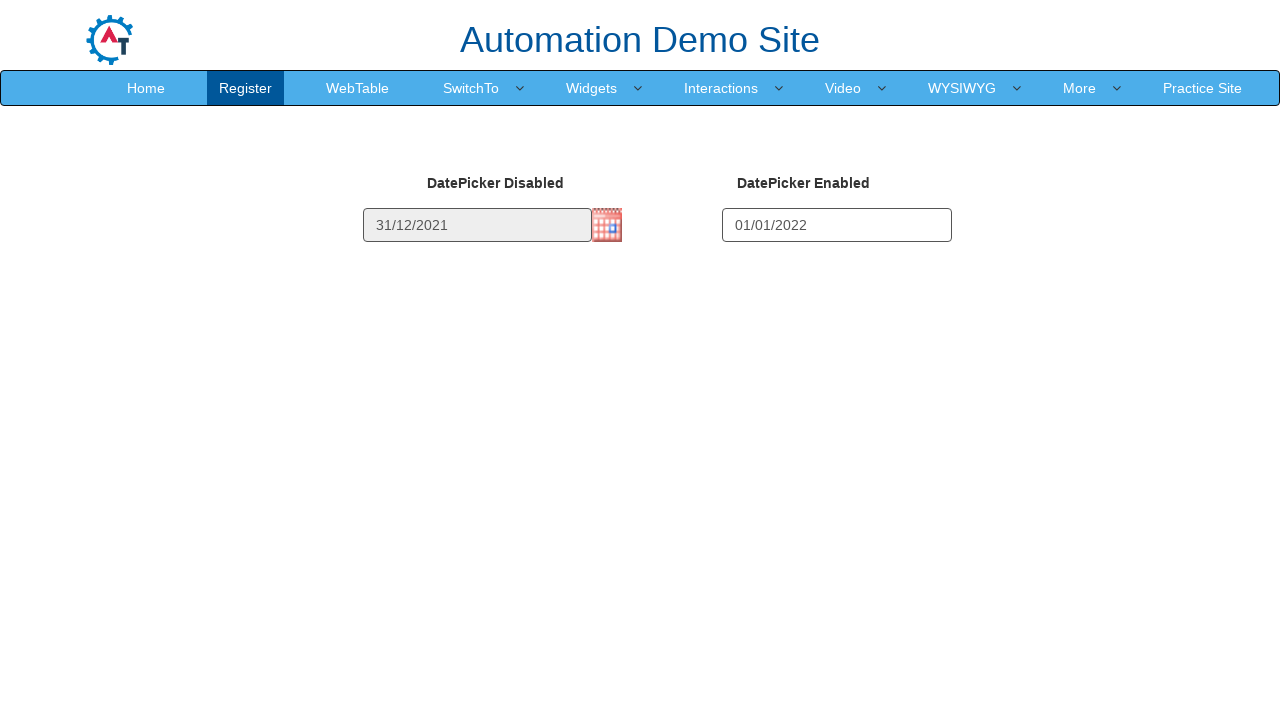

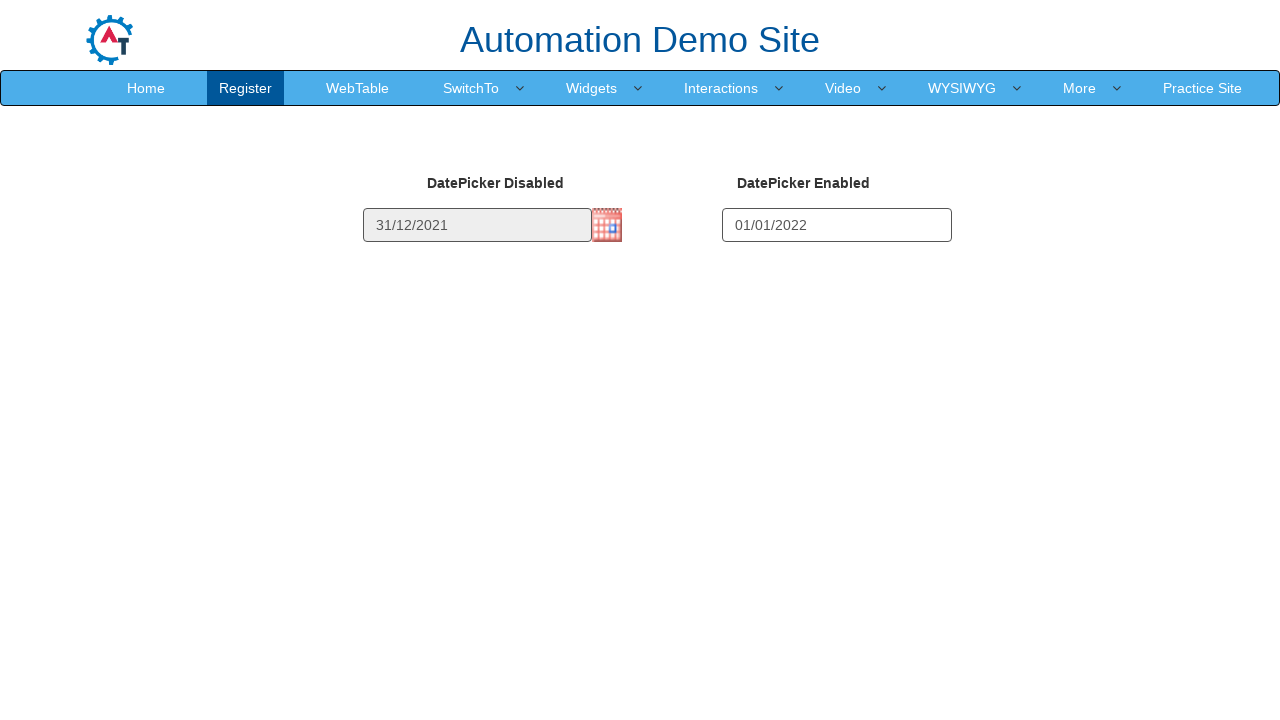